Opens the TesterHome website and verifies it loads successfully

Starting URL: https://testerhome.com

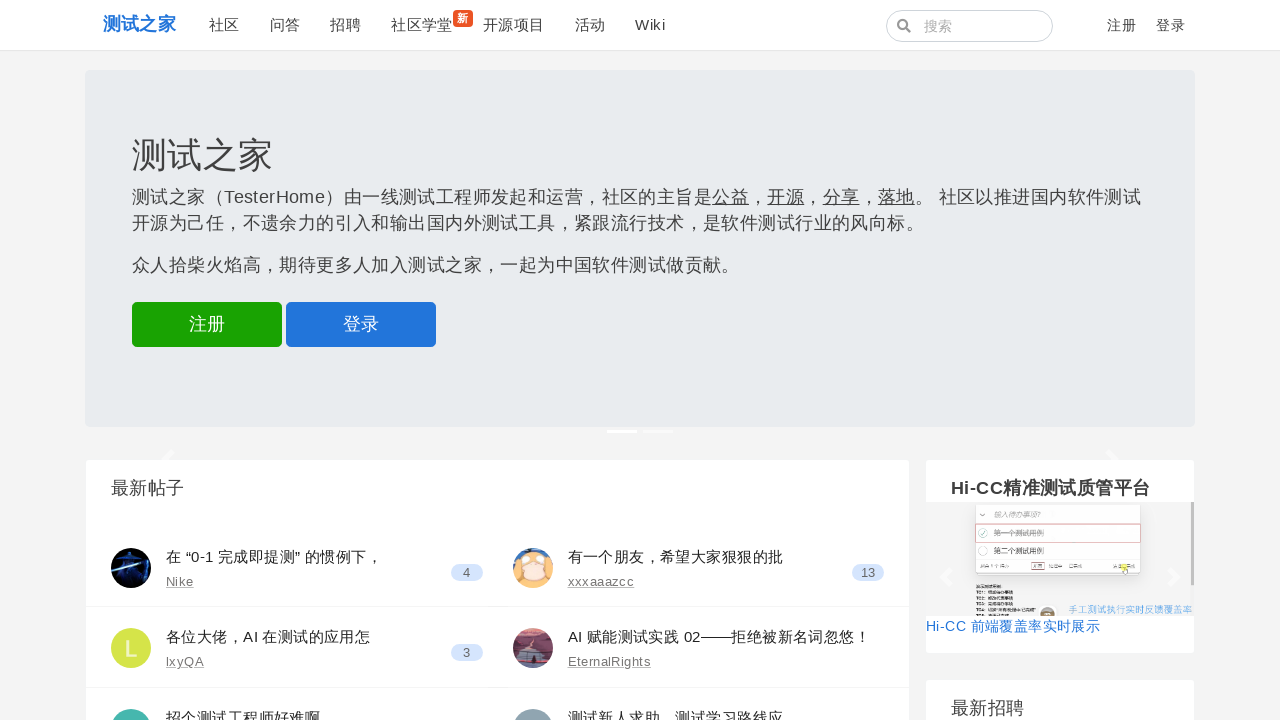

Waited for DOM content to load on TesterHome website
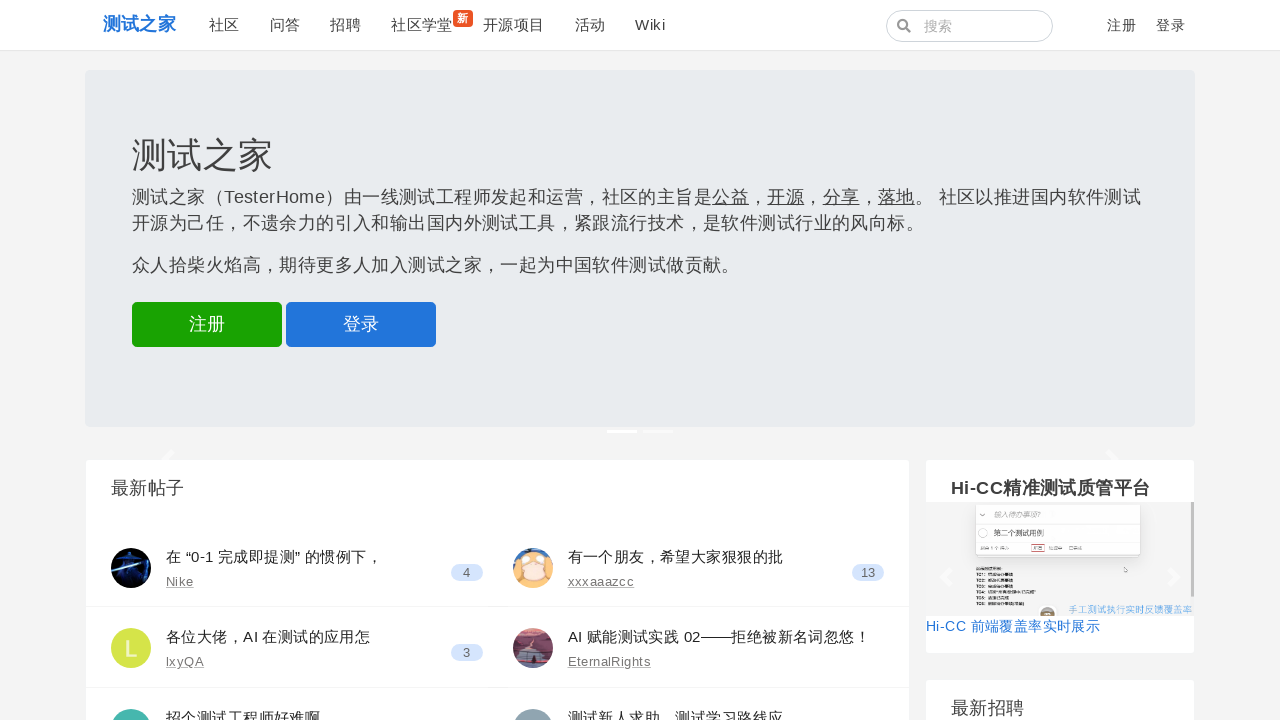

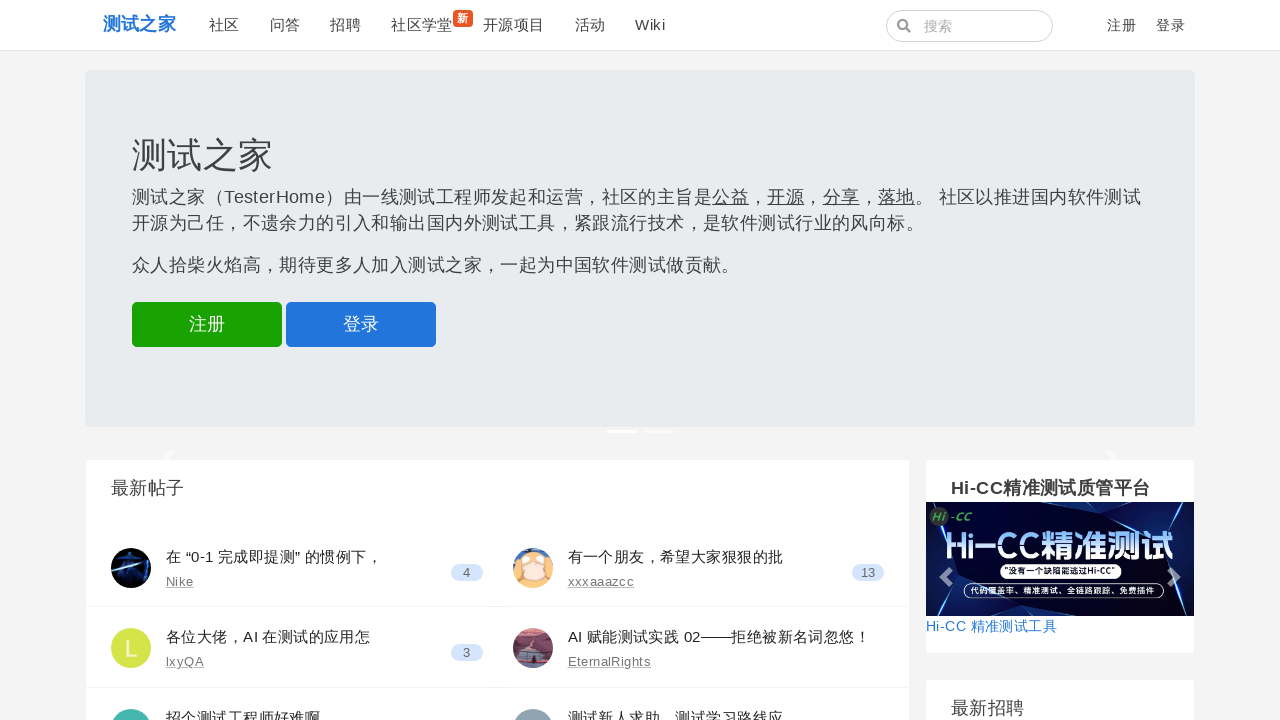